Navigates to jQuery UI website and scrolls down the page by 900 pixels

Starting URL: http://jqueryui.com

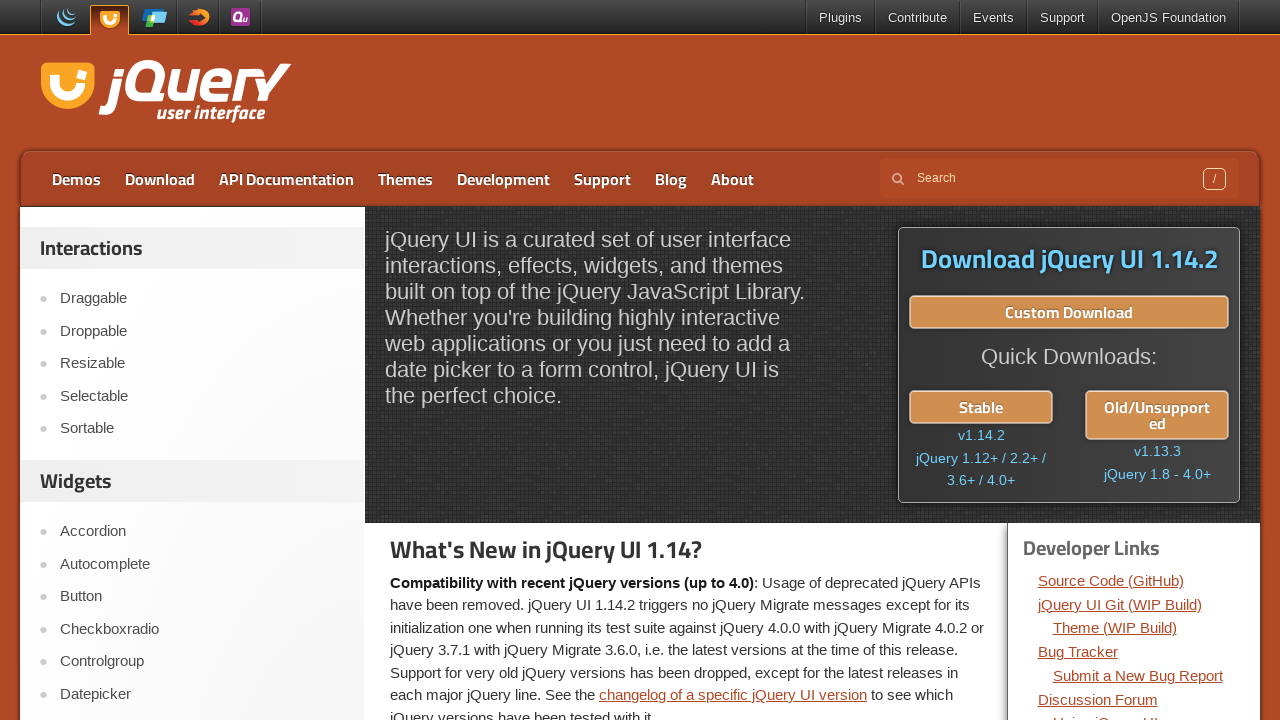

Scrolled down the page by 900 pixels
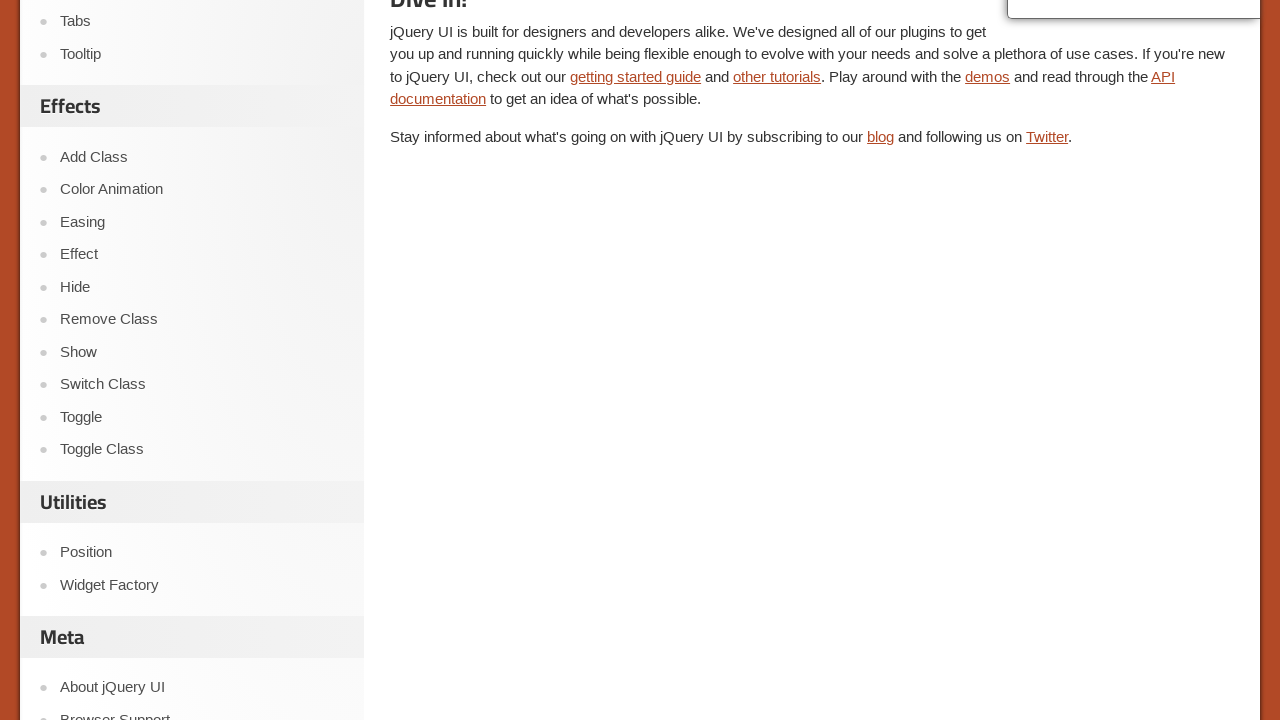

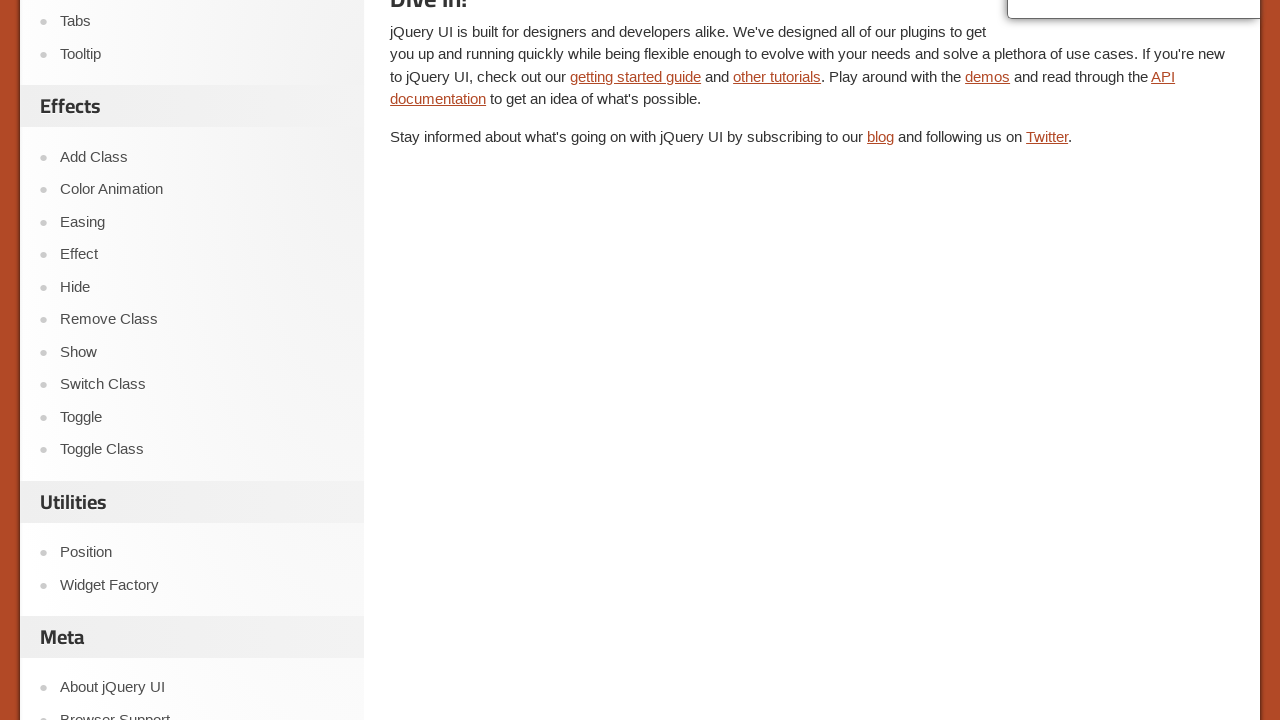